Tests radio button selection on an HTML forms example page by iterating through radio buttons in a group and clicking the one with value "Cheese"

Starting URL: http://www.echoecho.com/htmlforms10.htm

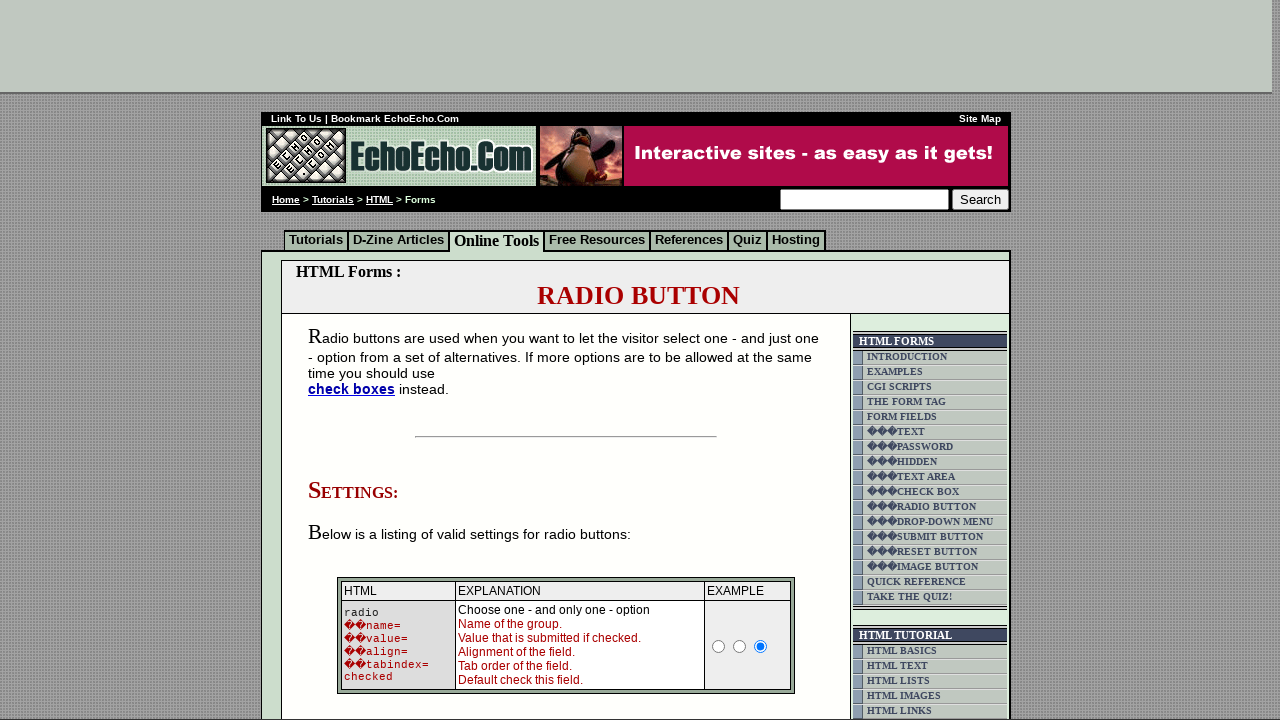

Waited for radio button group 'group1' to be present
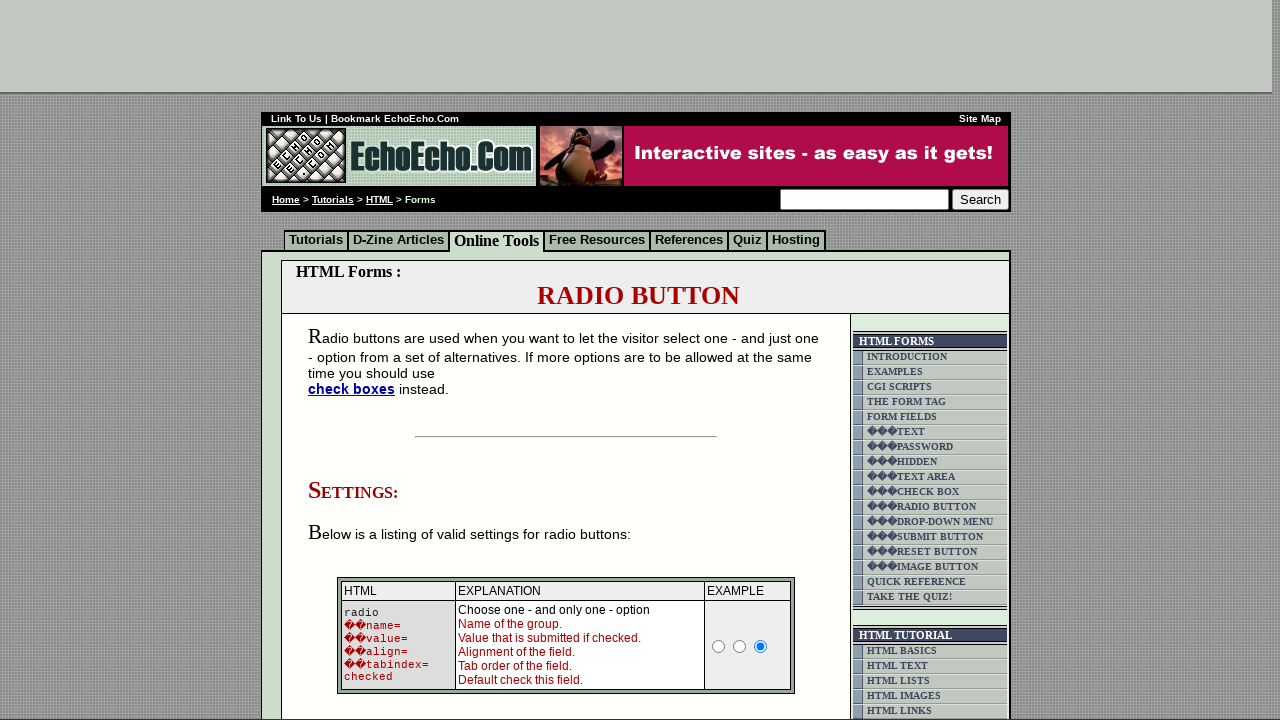

Located all radio buttons in group 'group1'
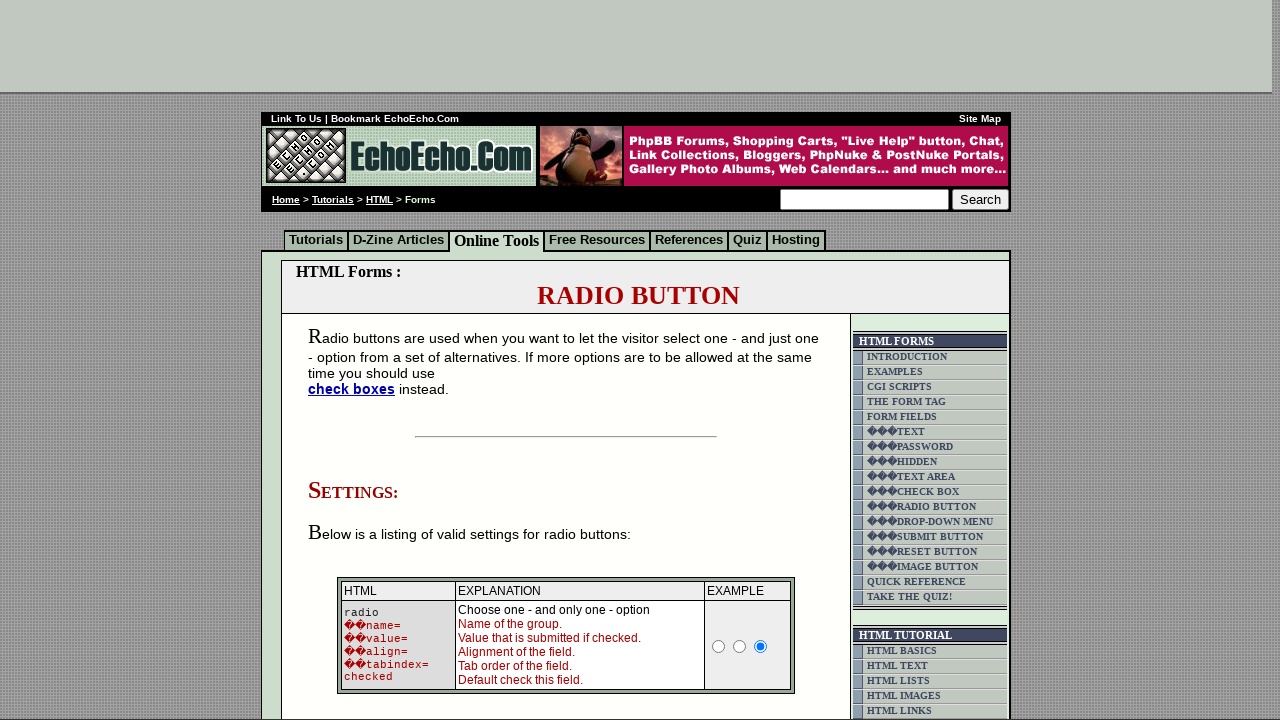

Retrieved count of radio buttons: 3
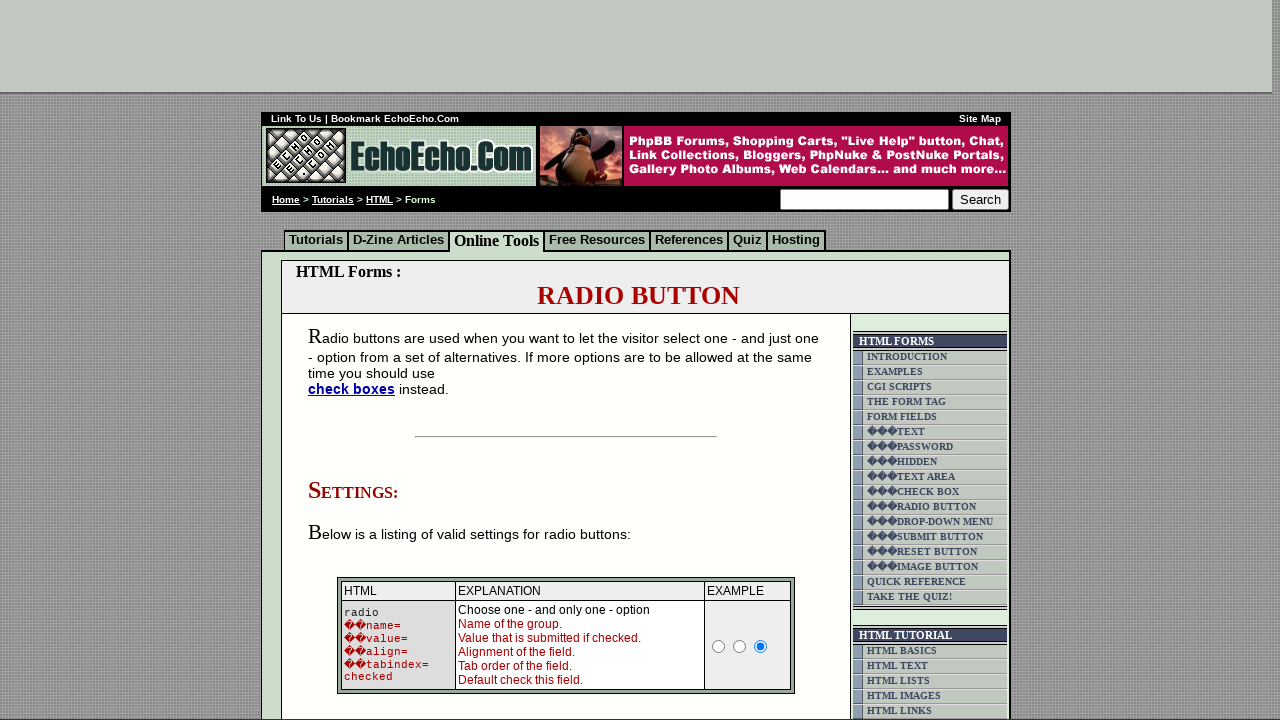

Retrieved value attribute from radio button 0: 'Milk'
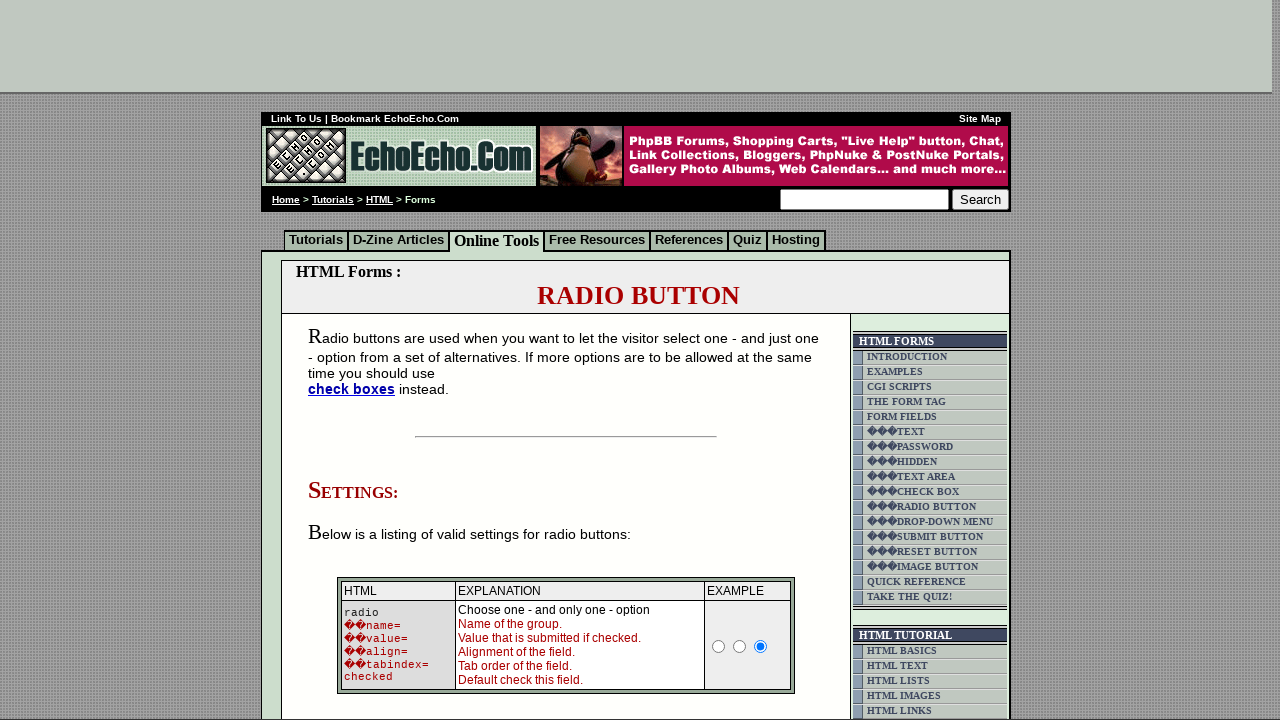

Retrieved value attribute from radio button 1: 'Butter'
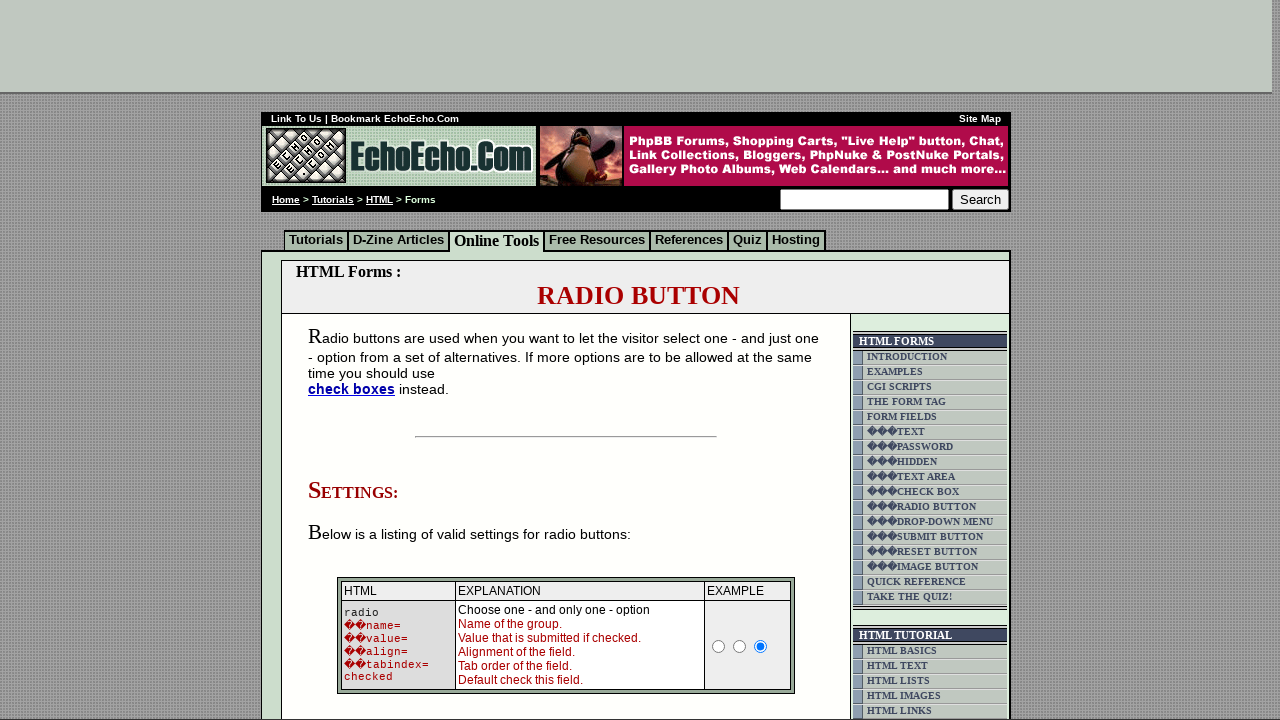

Retrieved value attribute from radio button 2: 'Cheese'
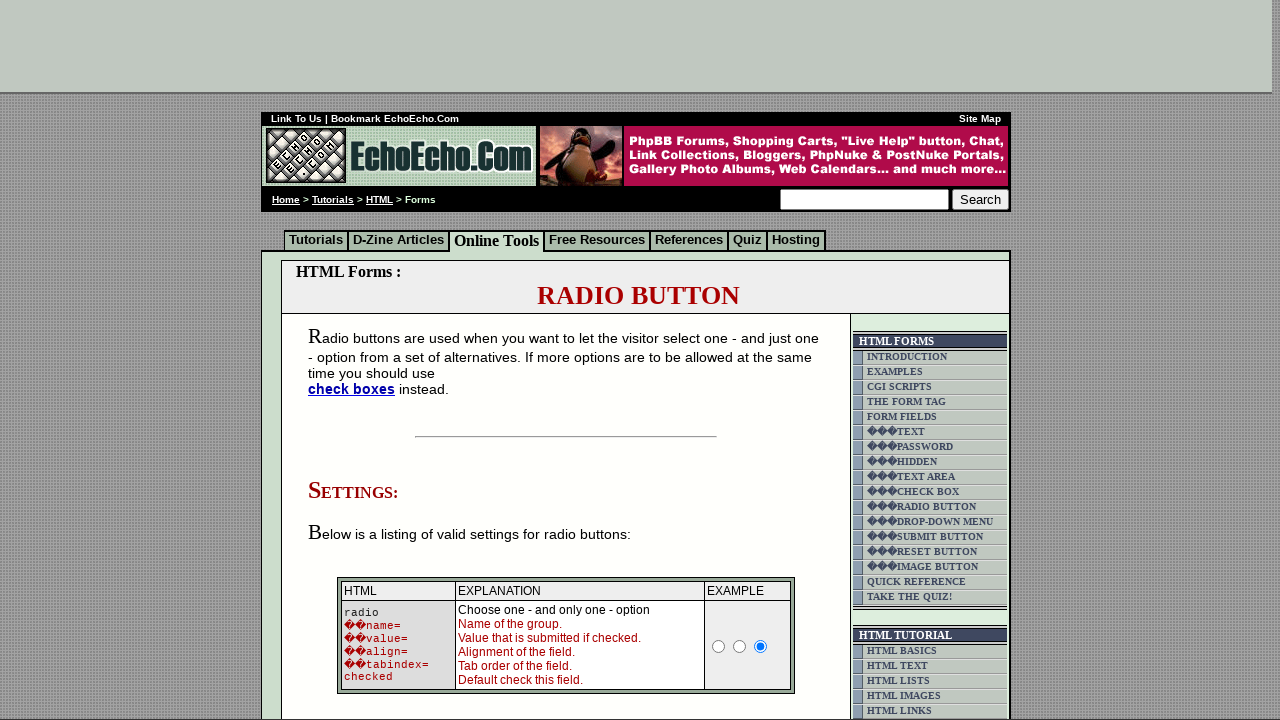

Clicked radio button with value 'Cheese' at (356, 360) on input[name='group1'] >> nth=2
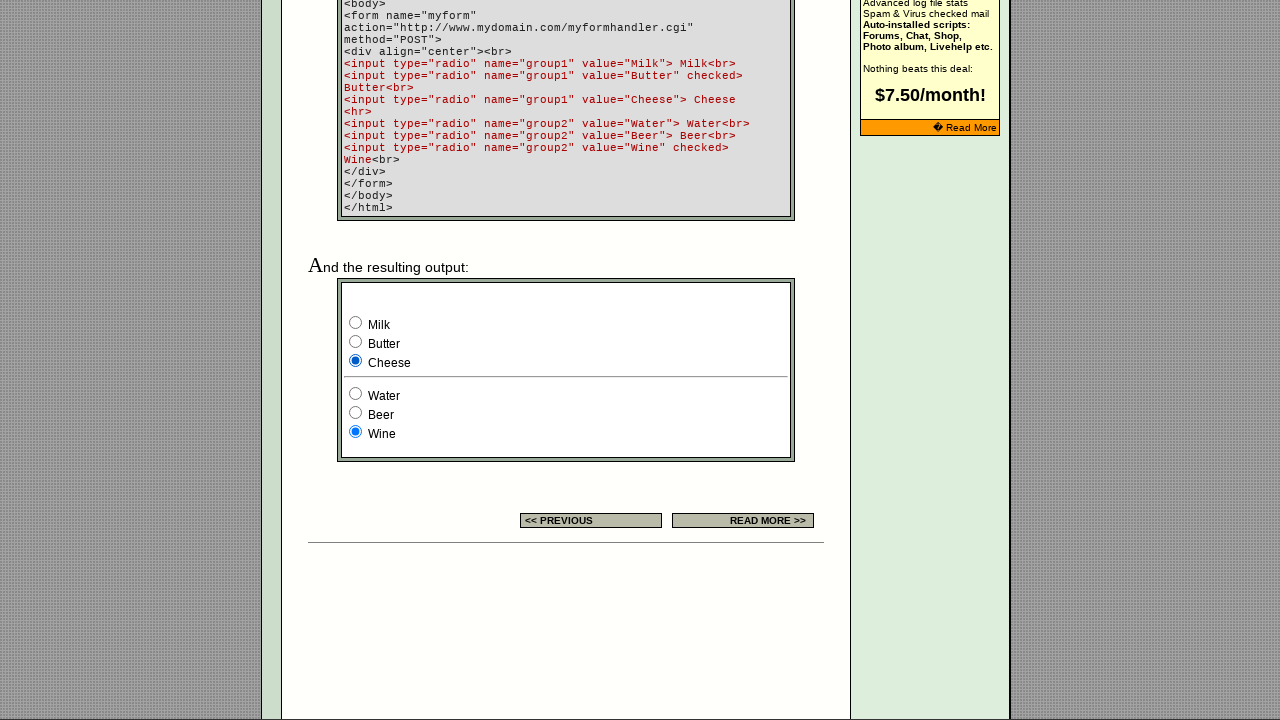

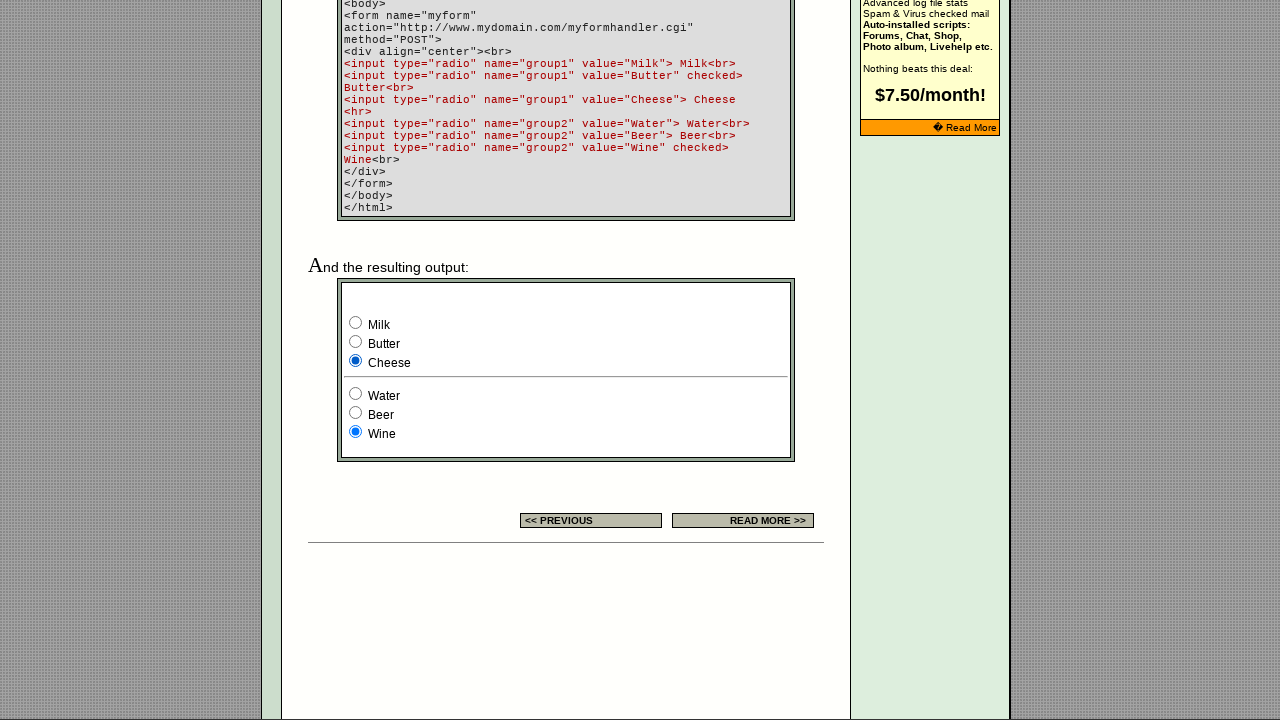